Tests file download functionality by clicking on a download link

Starting URL: https://the-internet.herokuapp.com/download

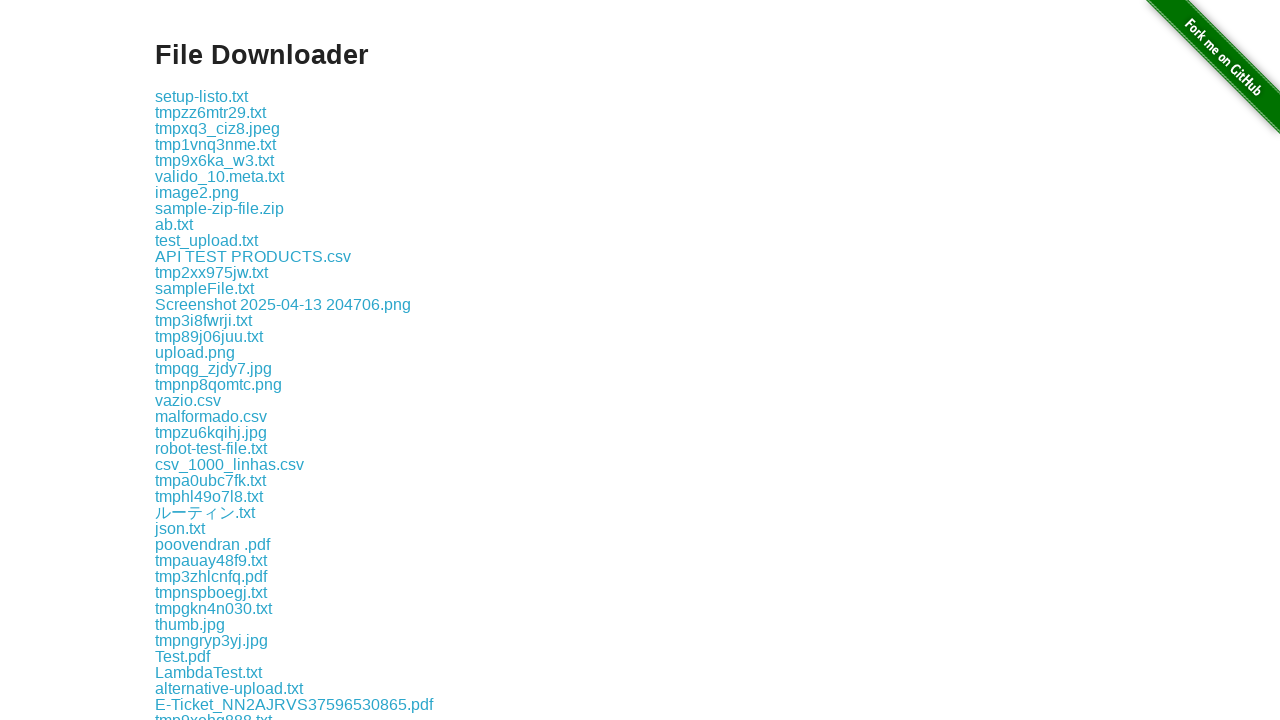

Clicked on LambdaTest.txt download link at (208, 672) on a:text('LambdaTest.txt')
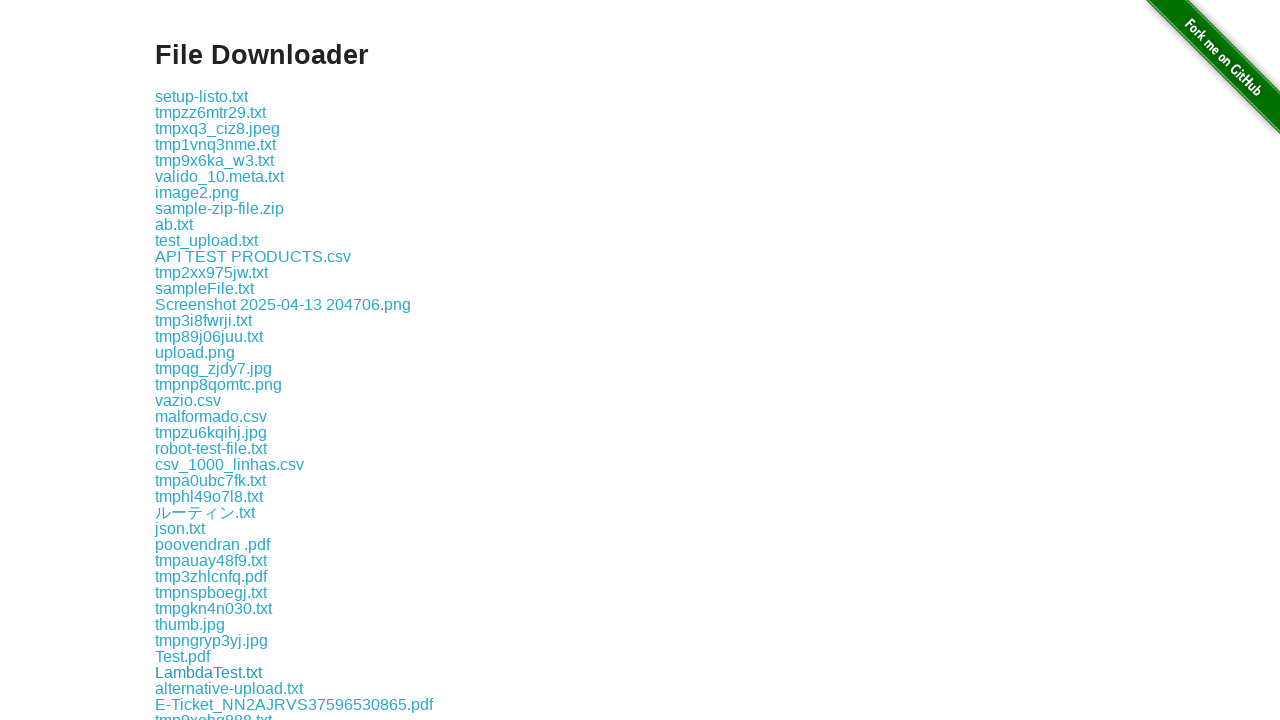

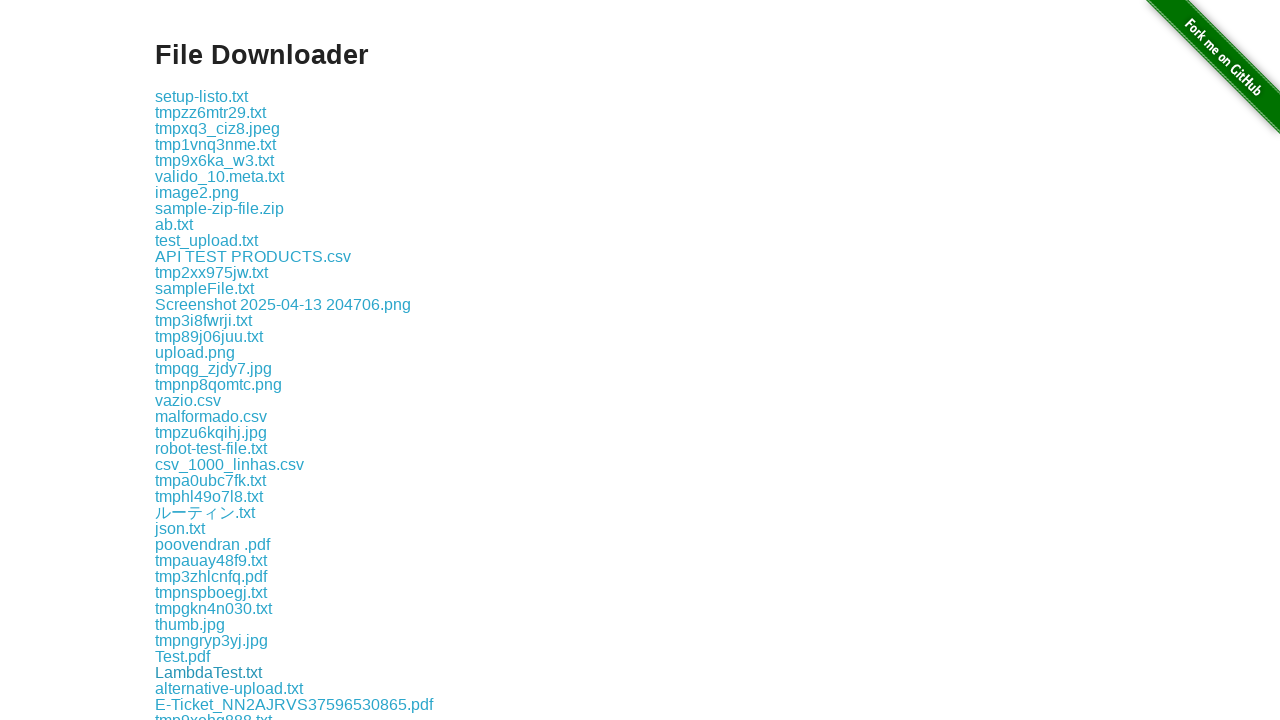